Solves a math problem on a form by calculating a value, entering it, selecting checkboxes and radio buttons, then submitting the form

Starting URL: https://suninjuly.github.io/math.html

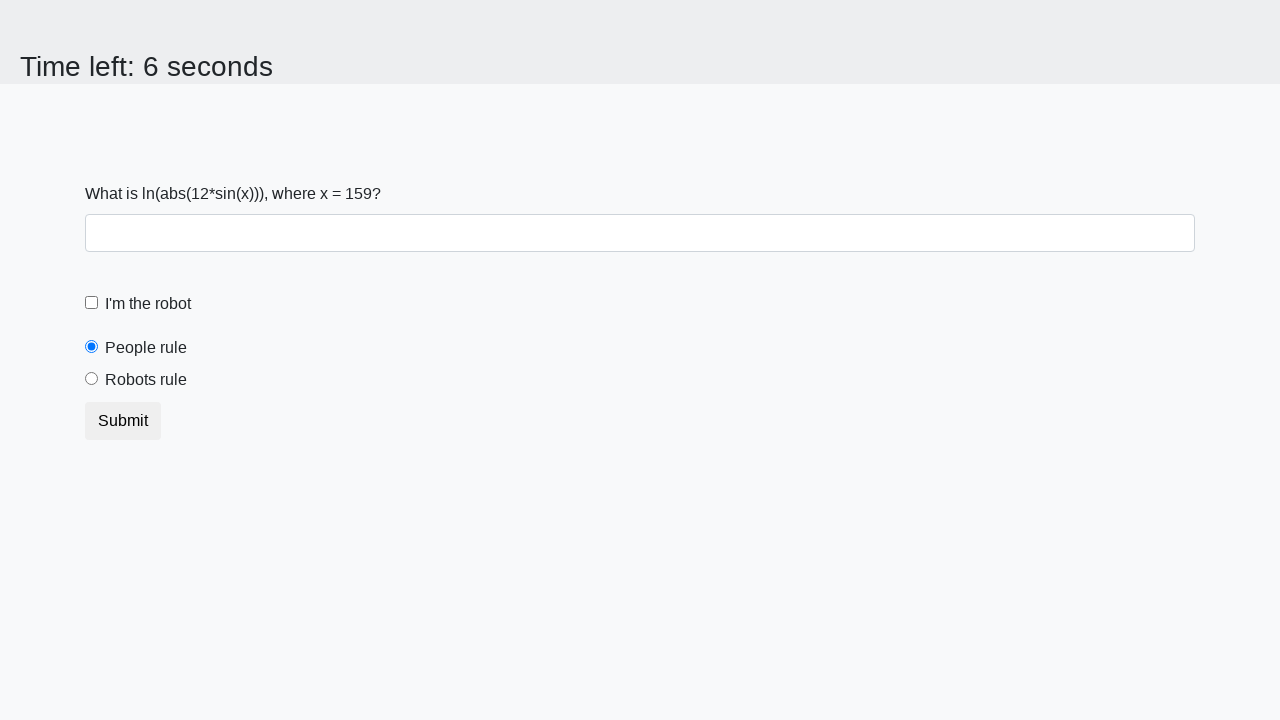

Located the input value element
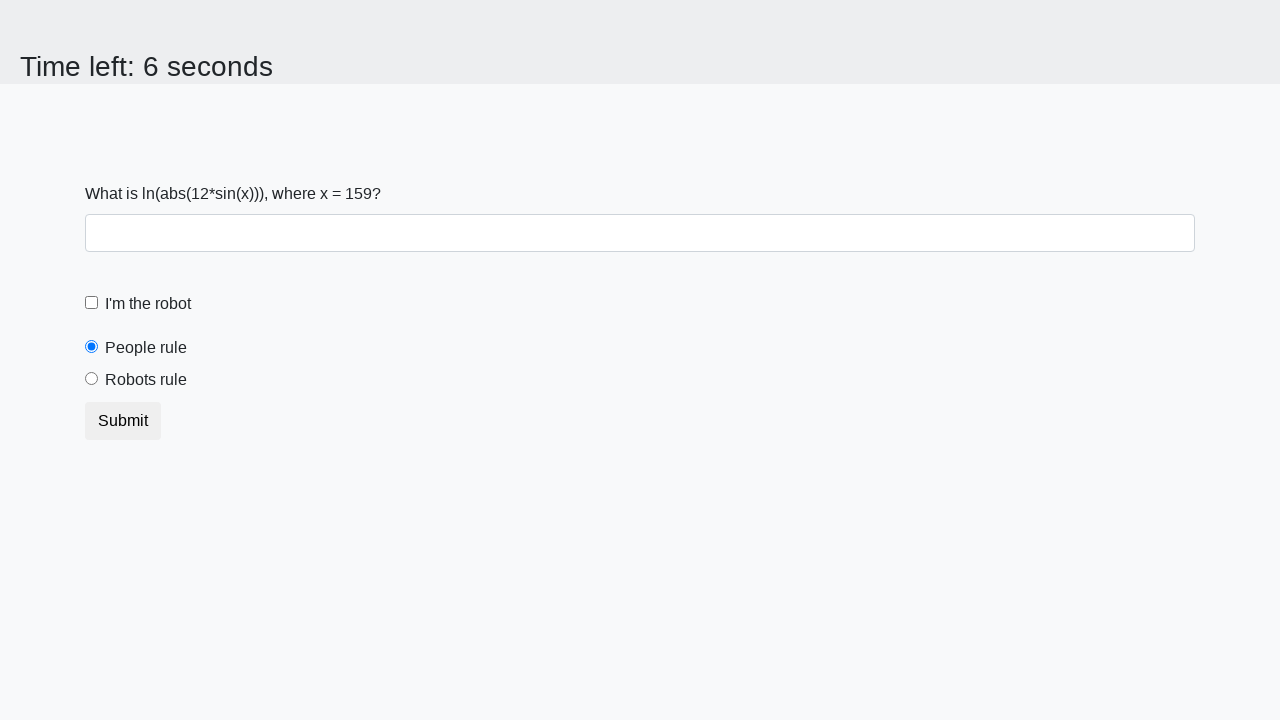

Retrieved x value from page: 159
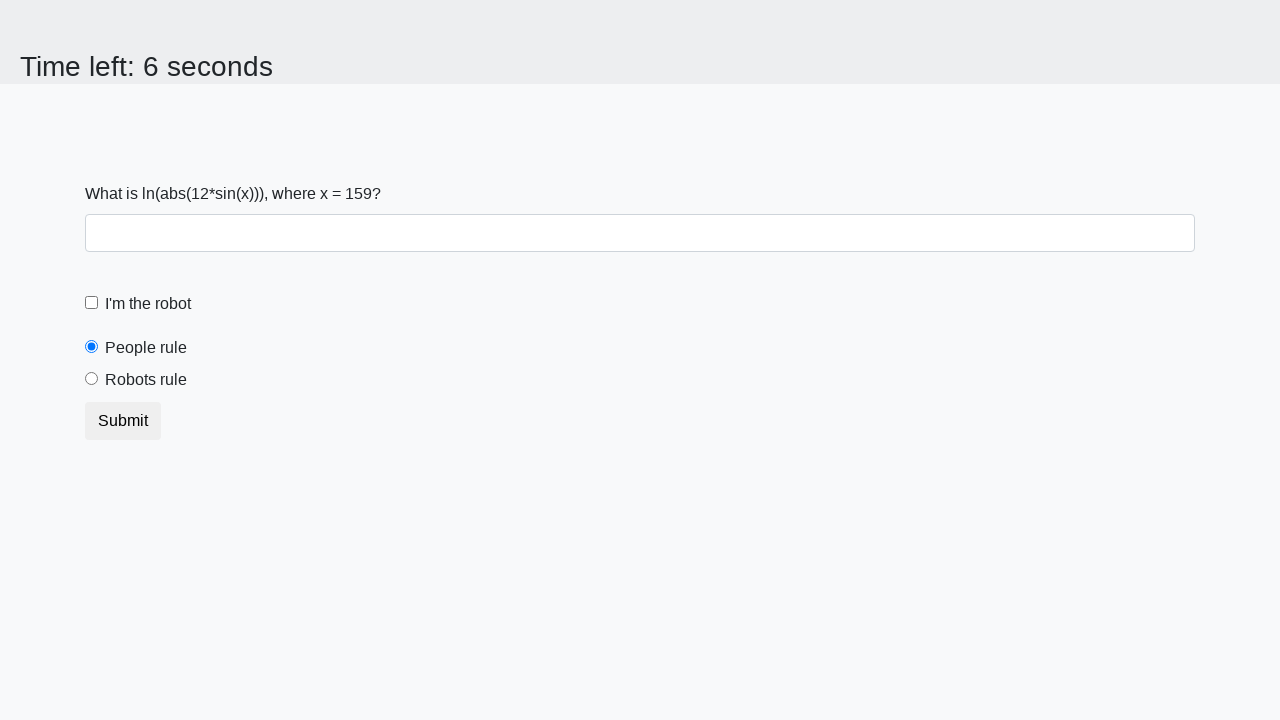

Calculated result y using math formula: 2.422520191794503
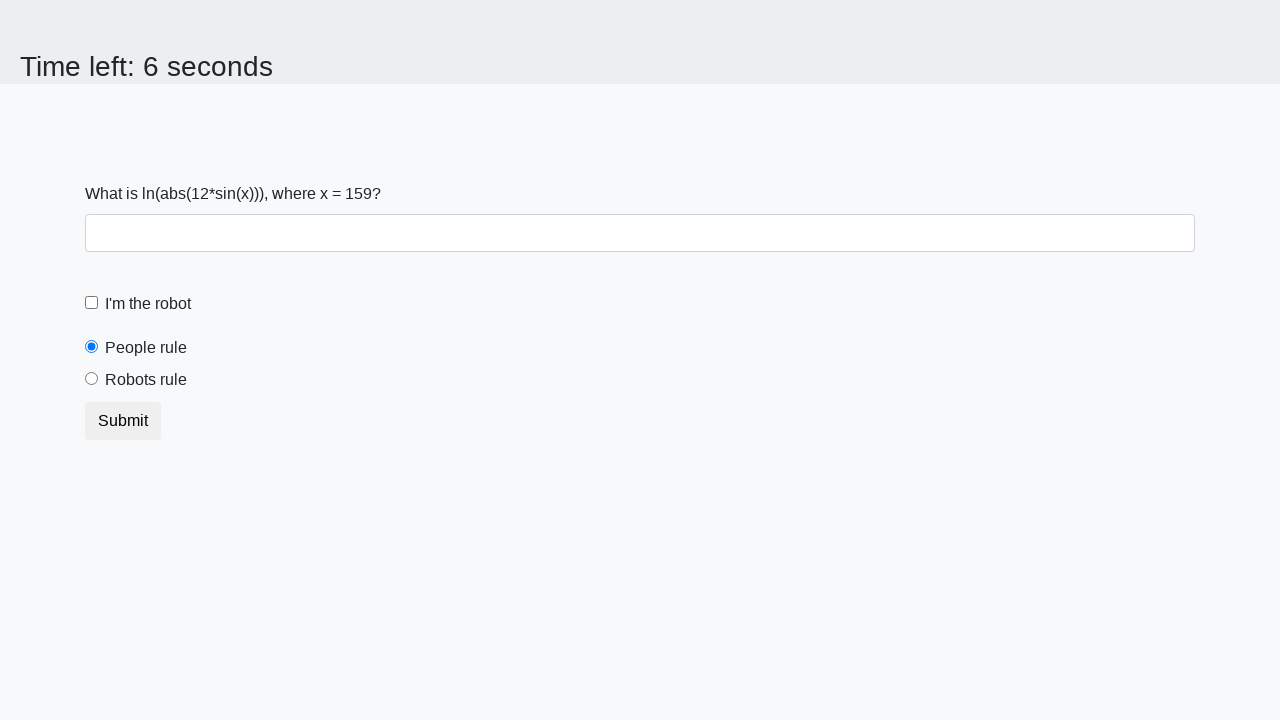

Filled answer field with calculated value: 2.422520191794503 on #answer
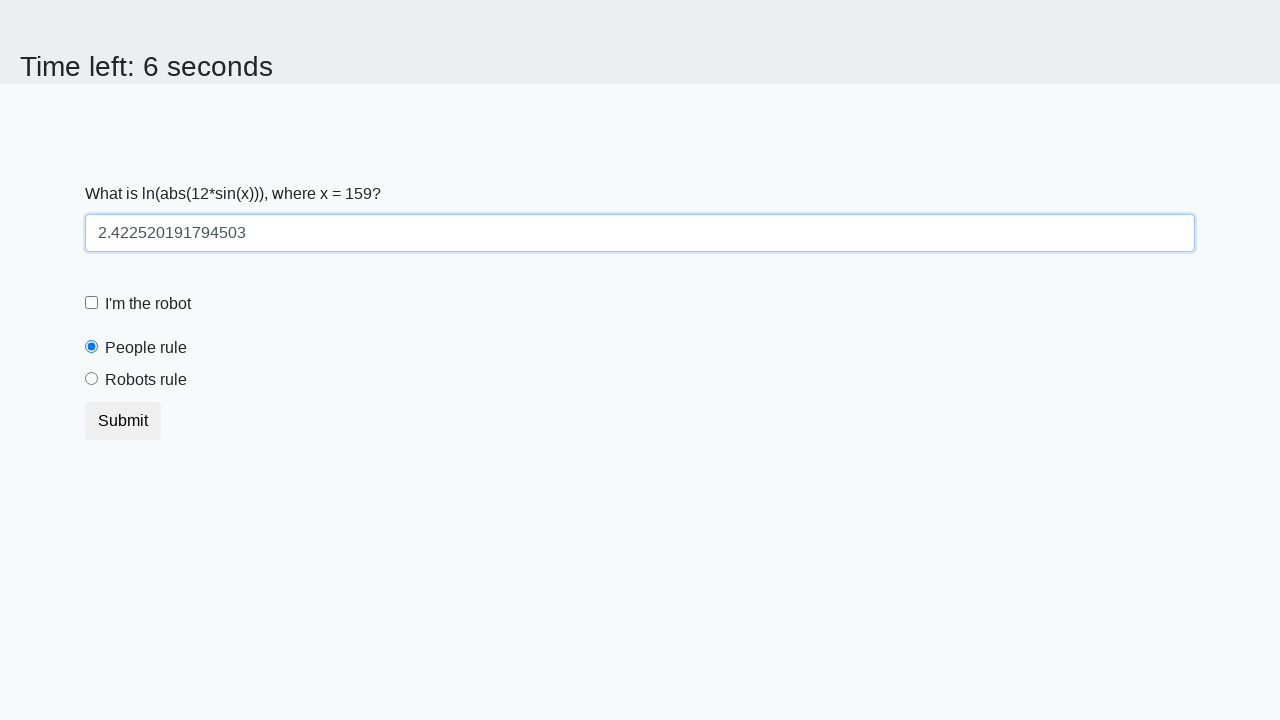

Checked the 'I'm a robot' checkbox at (92, 303) on [type='checkbox']
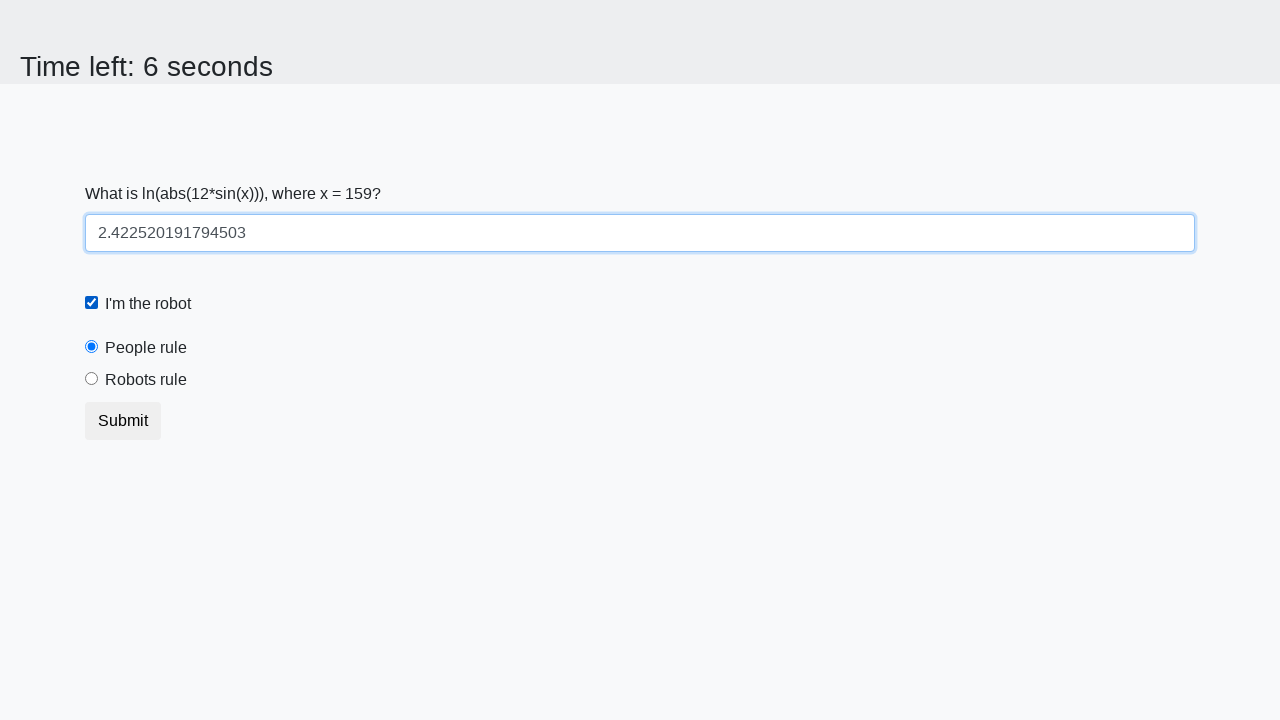

Selected the 'Robots rule' radio button at (92, 379) on #robotsRule
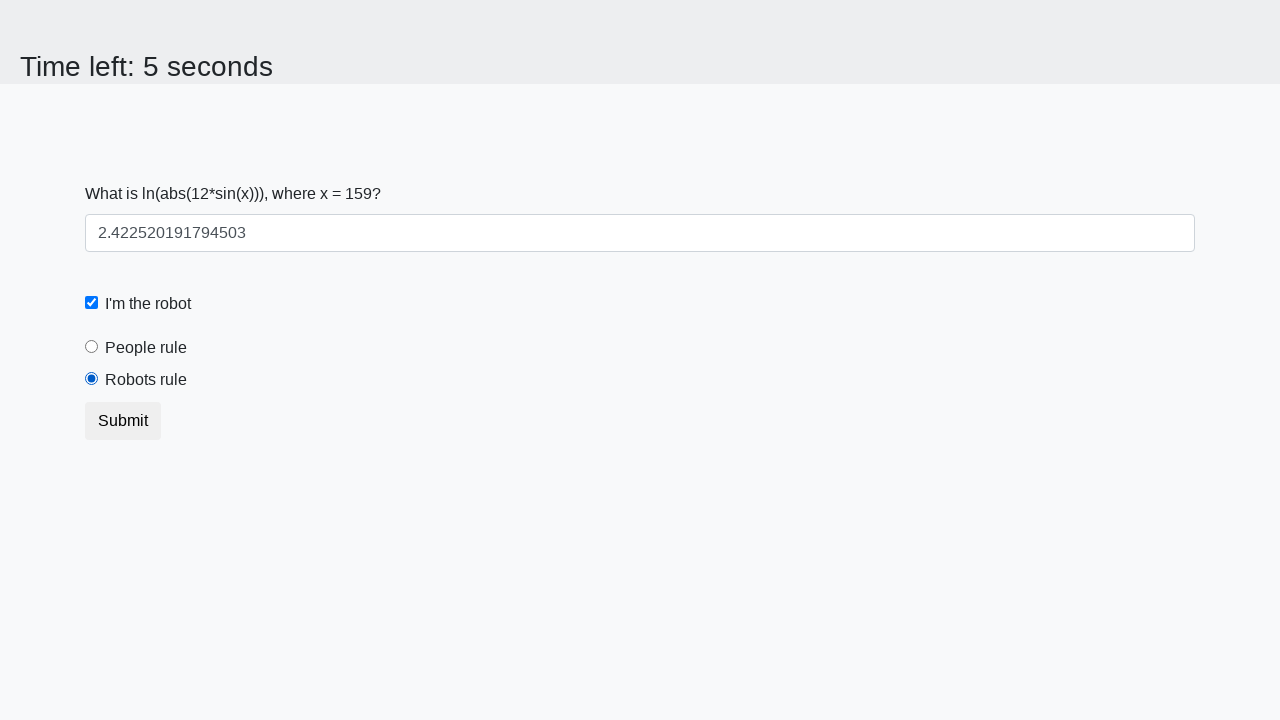

Clicked the submit button at (123, 421) on button.btn
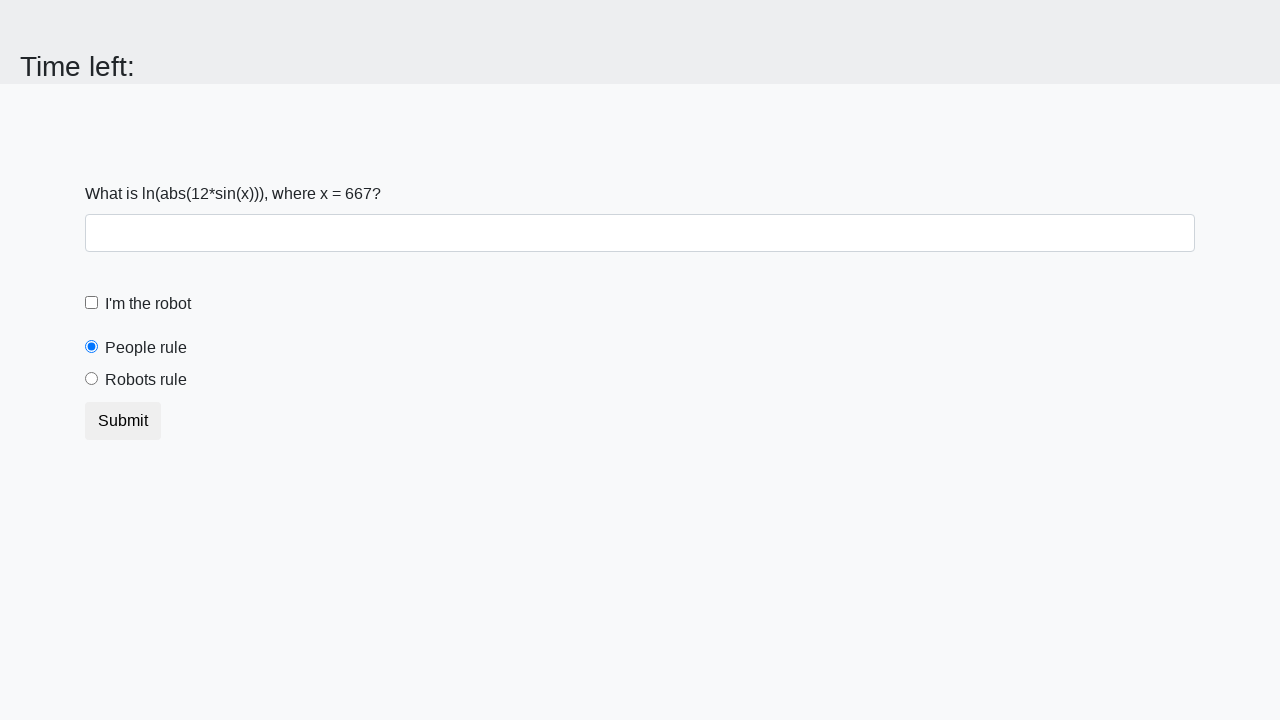

Waited 1 second for result to display
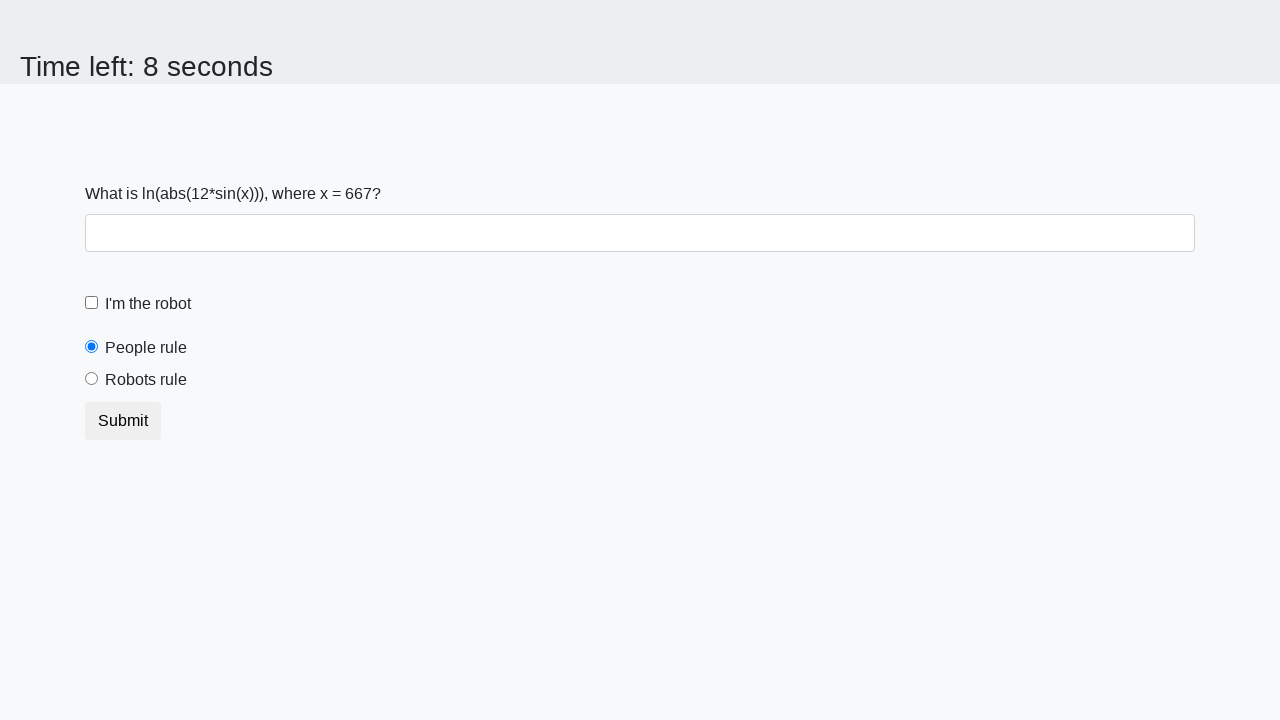

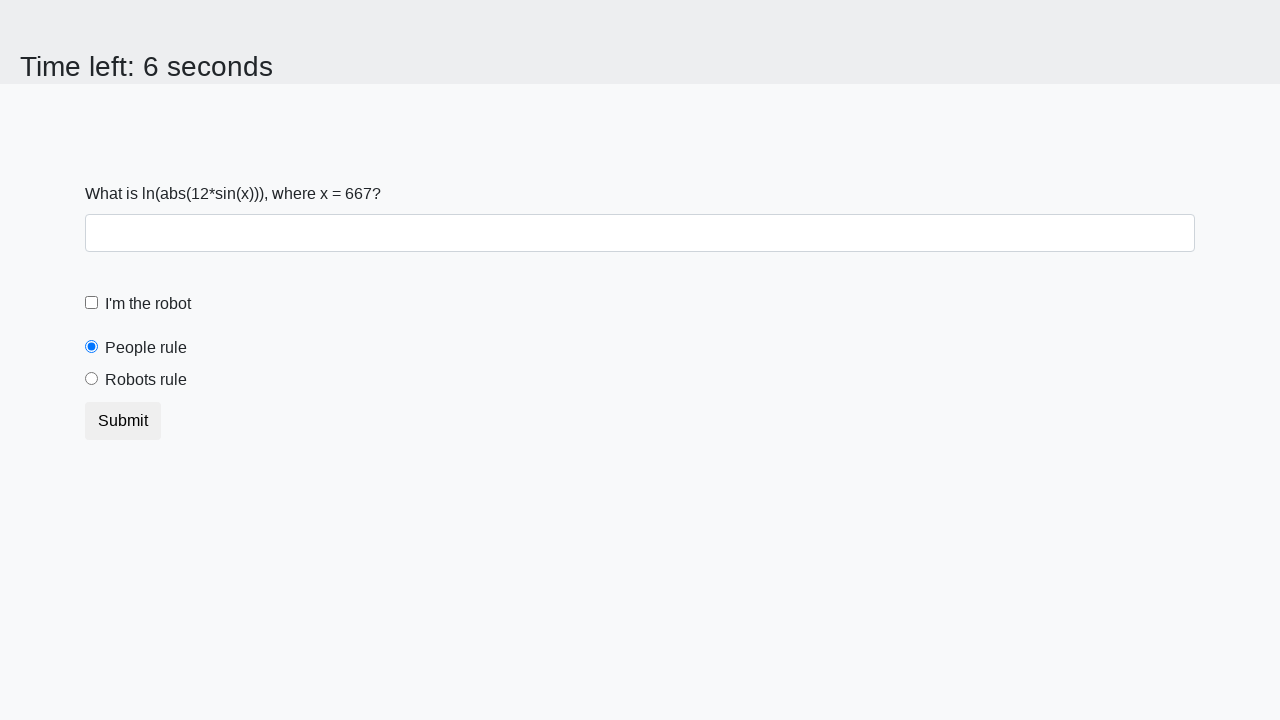